Navigates to the Xpath-CSS Locators page and validates that the section headers display "Programming Languages" and "Automation Tools"

Starting URL: https://techglobal-training.com/frontend/

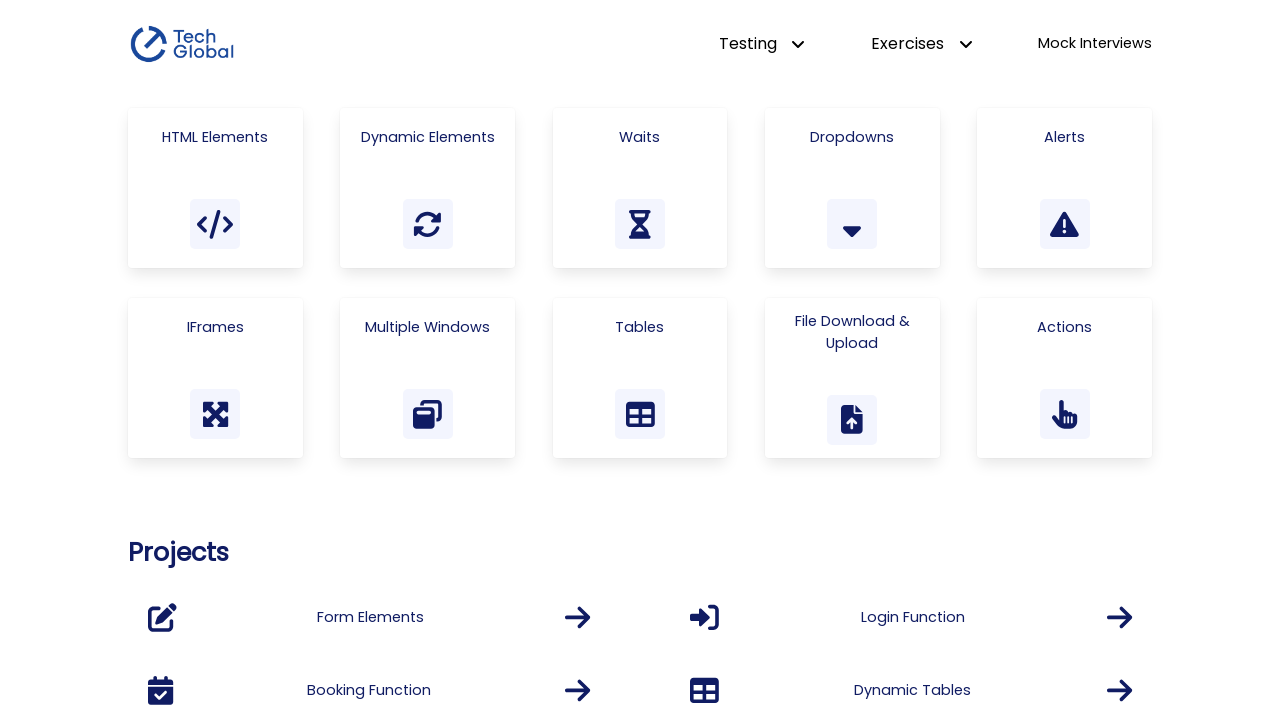

Navigated to TechGlobal training frontend page
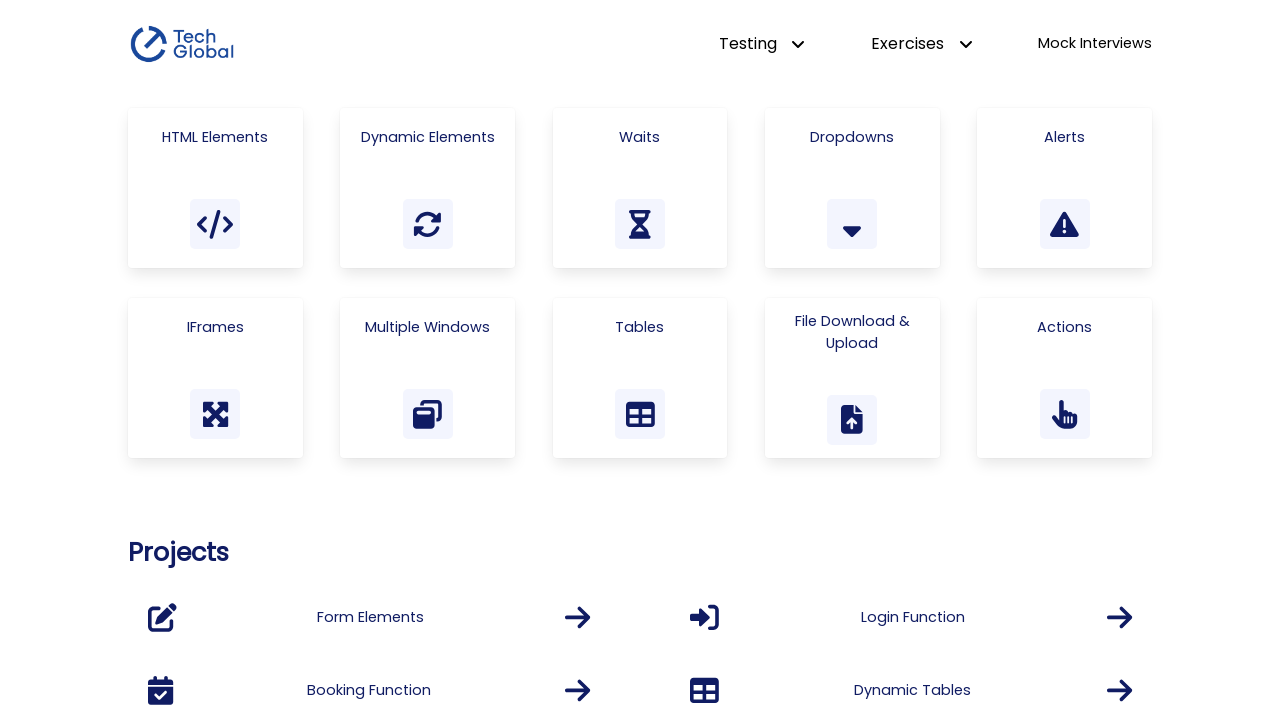

Clicked on the Xpath-CSS Locators card at (428, 188) on #card-2
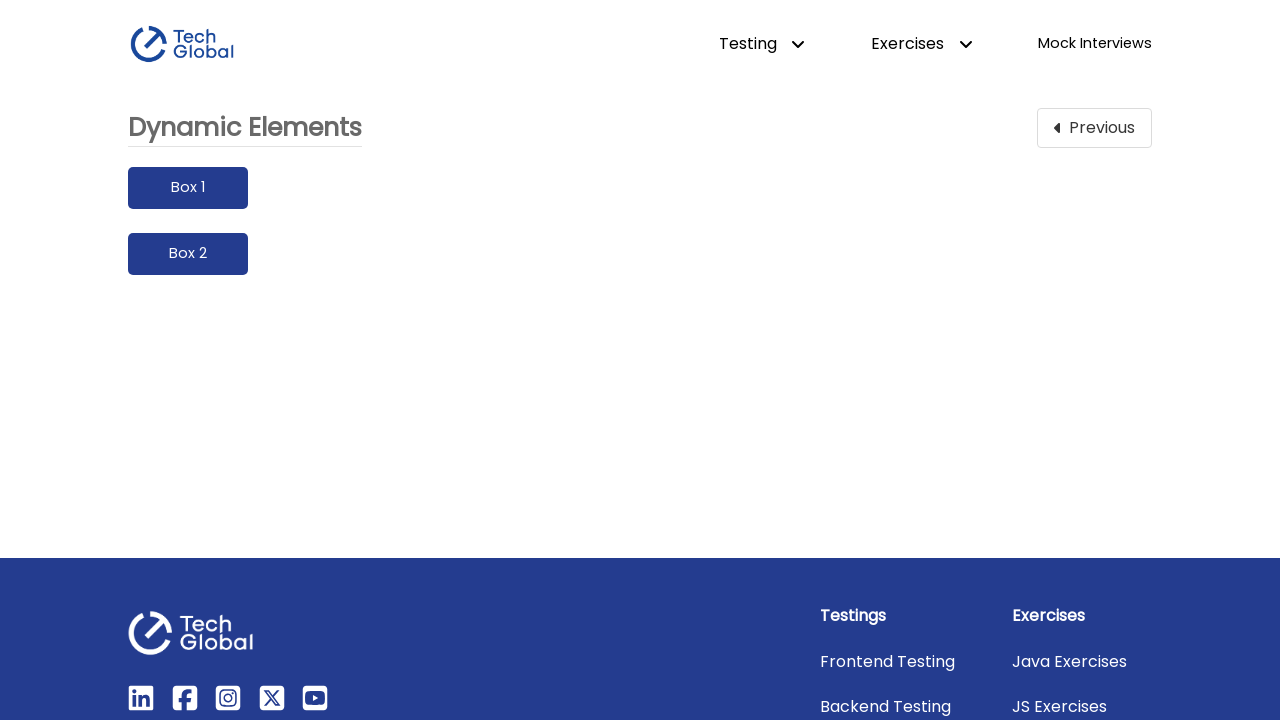

Located all section headers with class Xpath_subheader__VOtsU
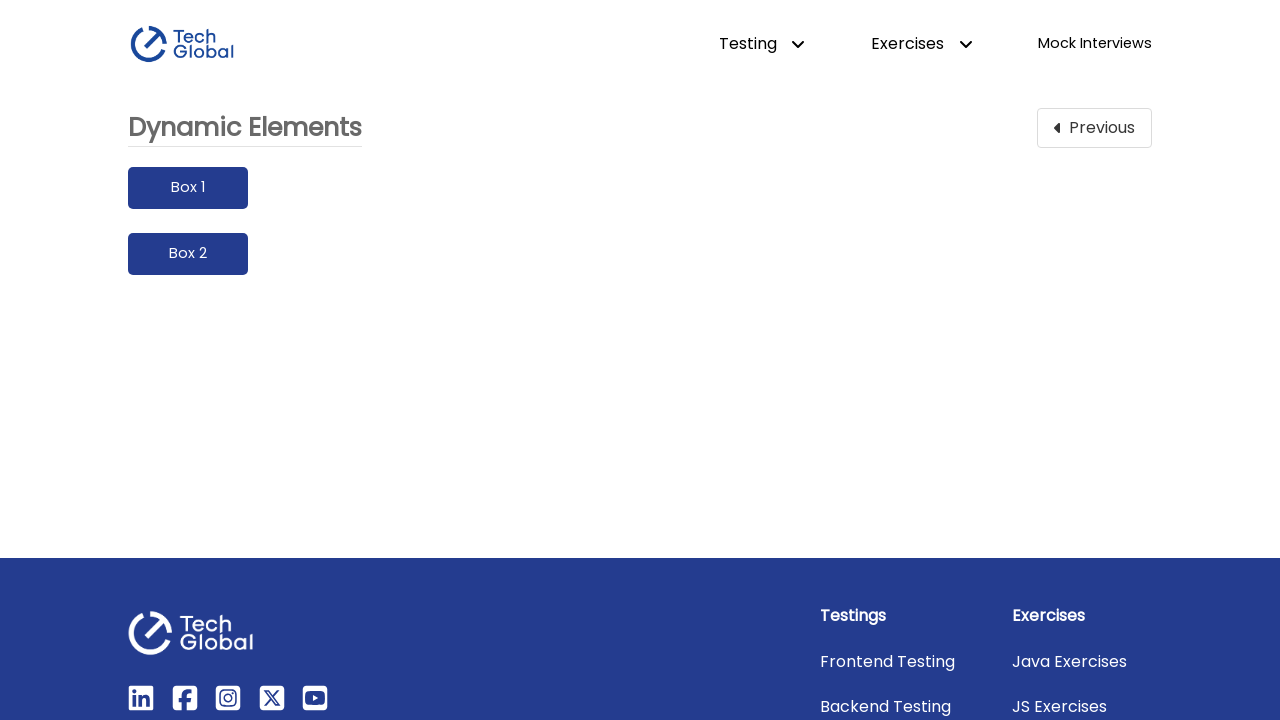

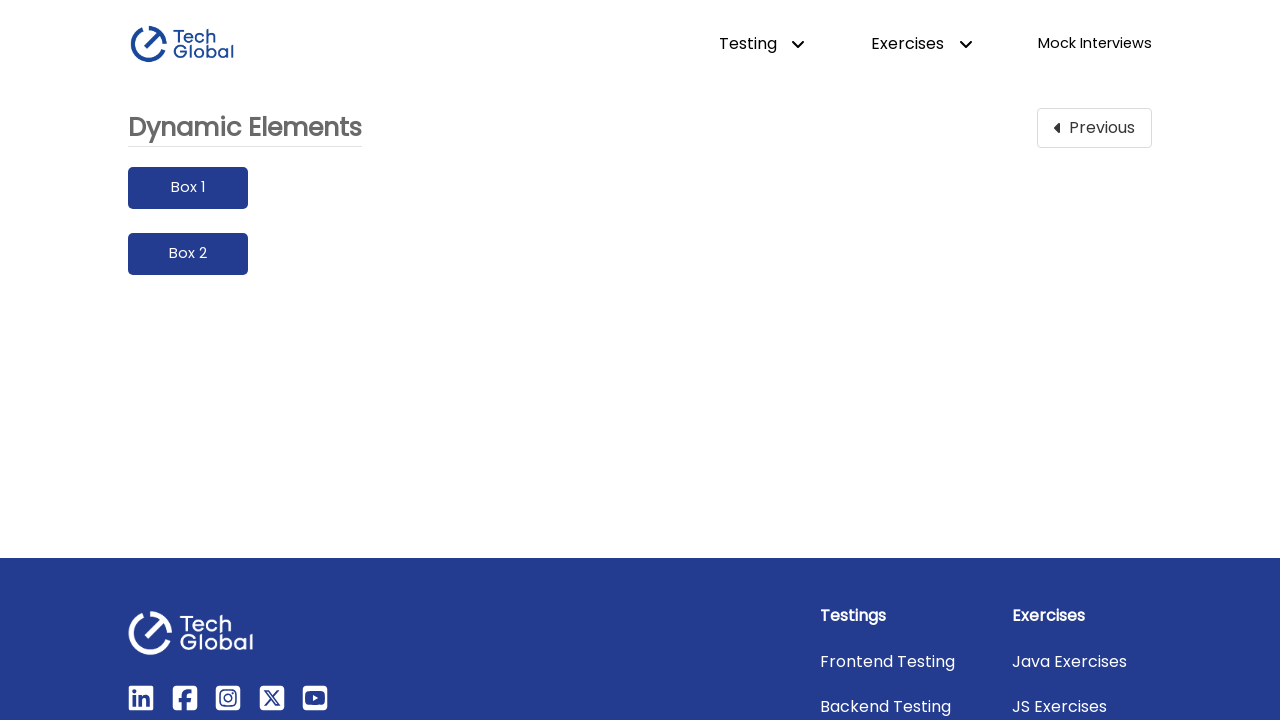